Tests page scrolling functionality by scrolling down and up using JavaScript execution

Starting URL: https://selenium.dev/

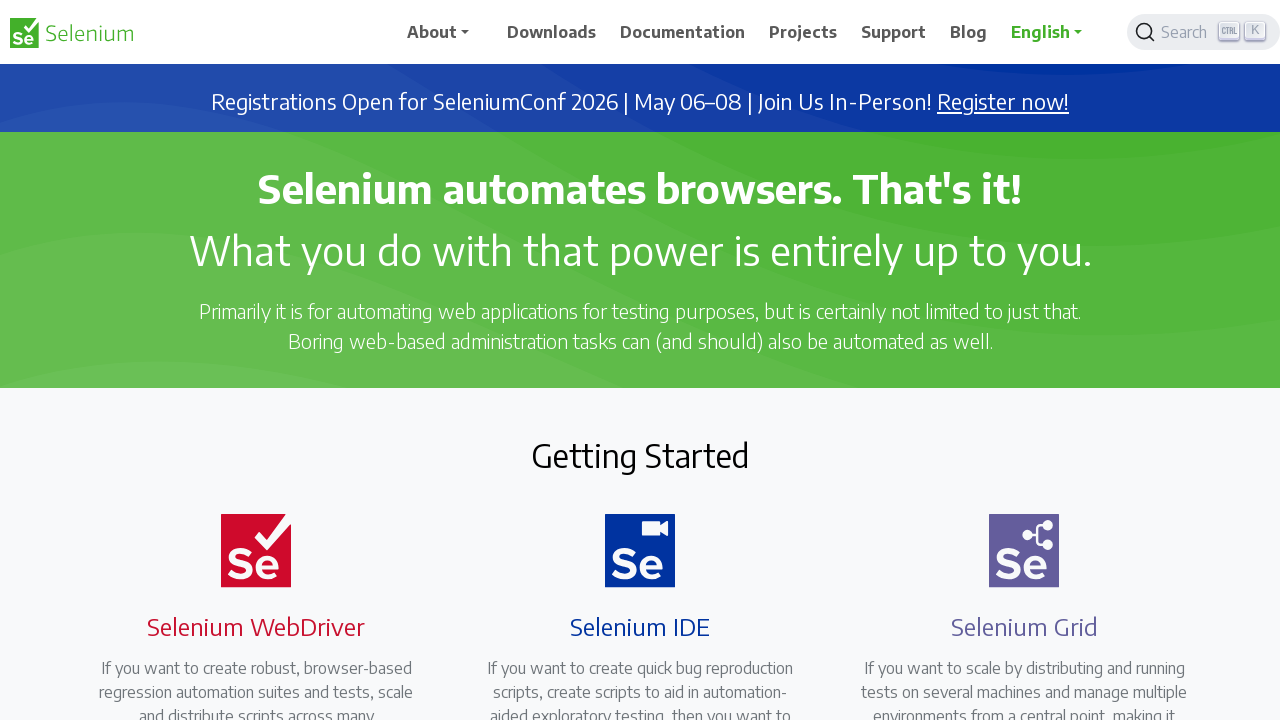

Scrolled down by 1000 pixels using JavaScript
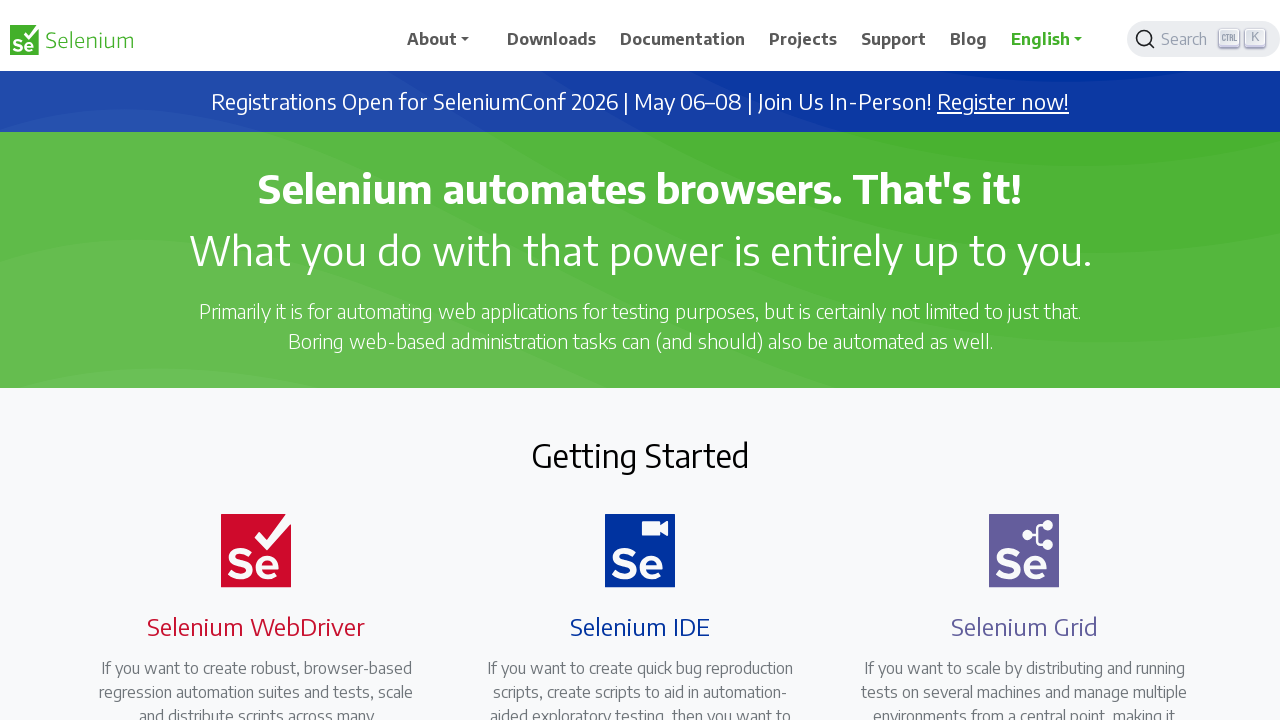

Waited 5 seconds after scrolling down
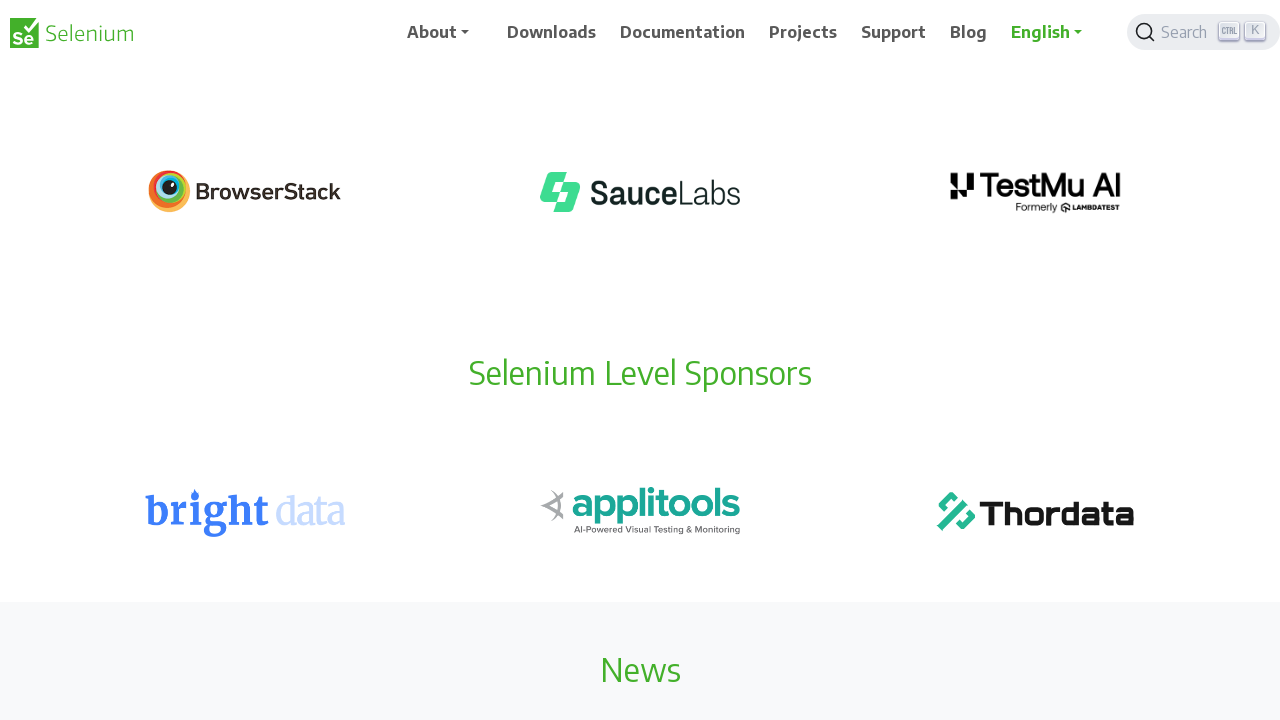

Scrolled up by 1000 pixels using JavaScript
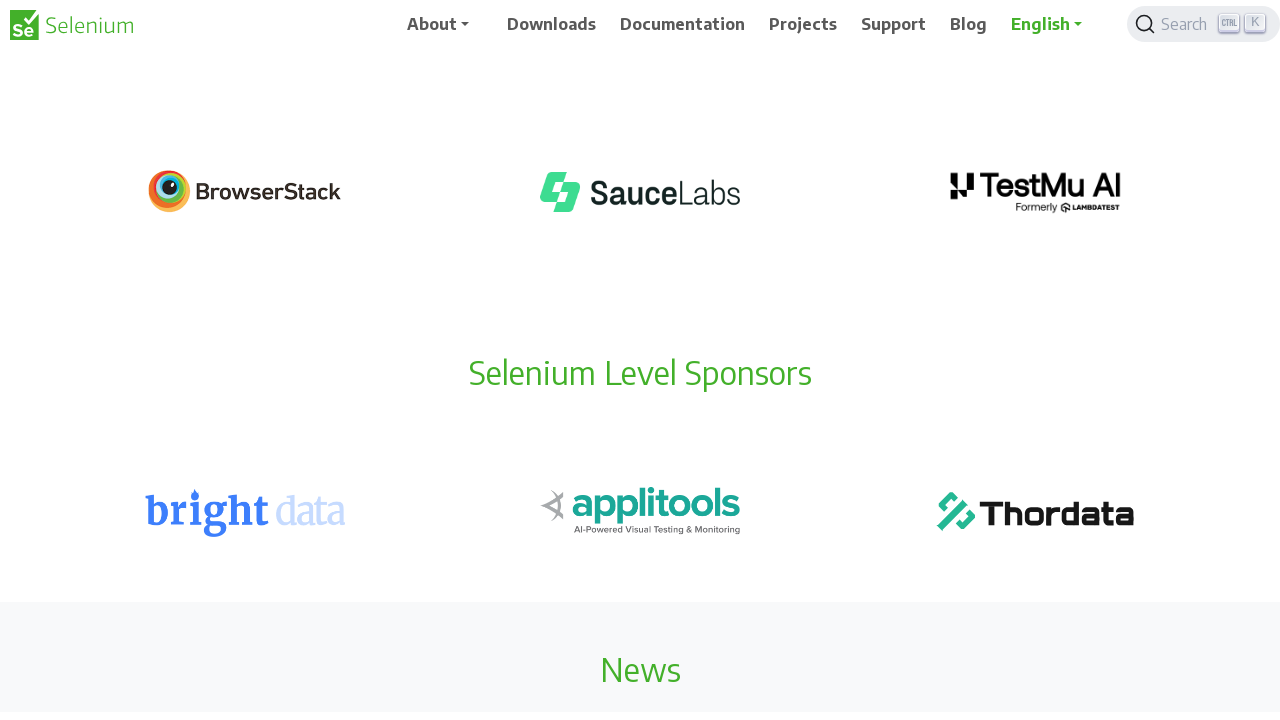

Waited 5 seconds after scrolling up
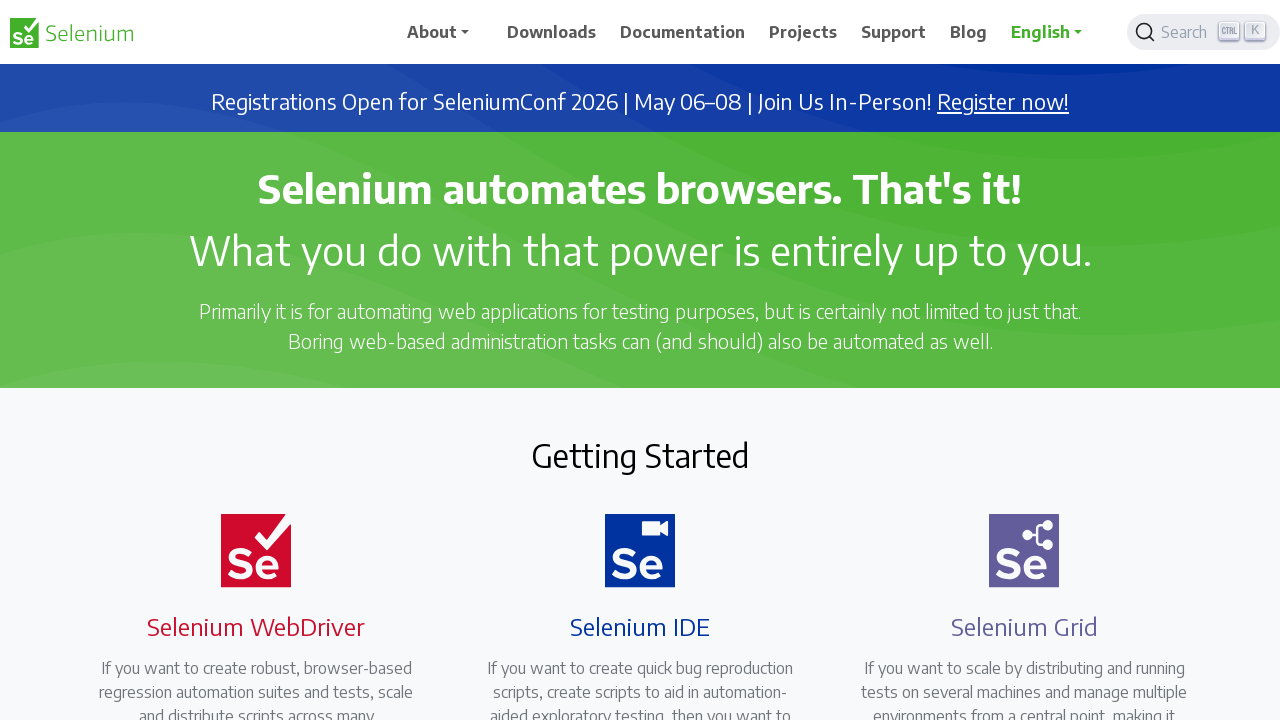

Scrolled to bottom of page using JavaScript
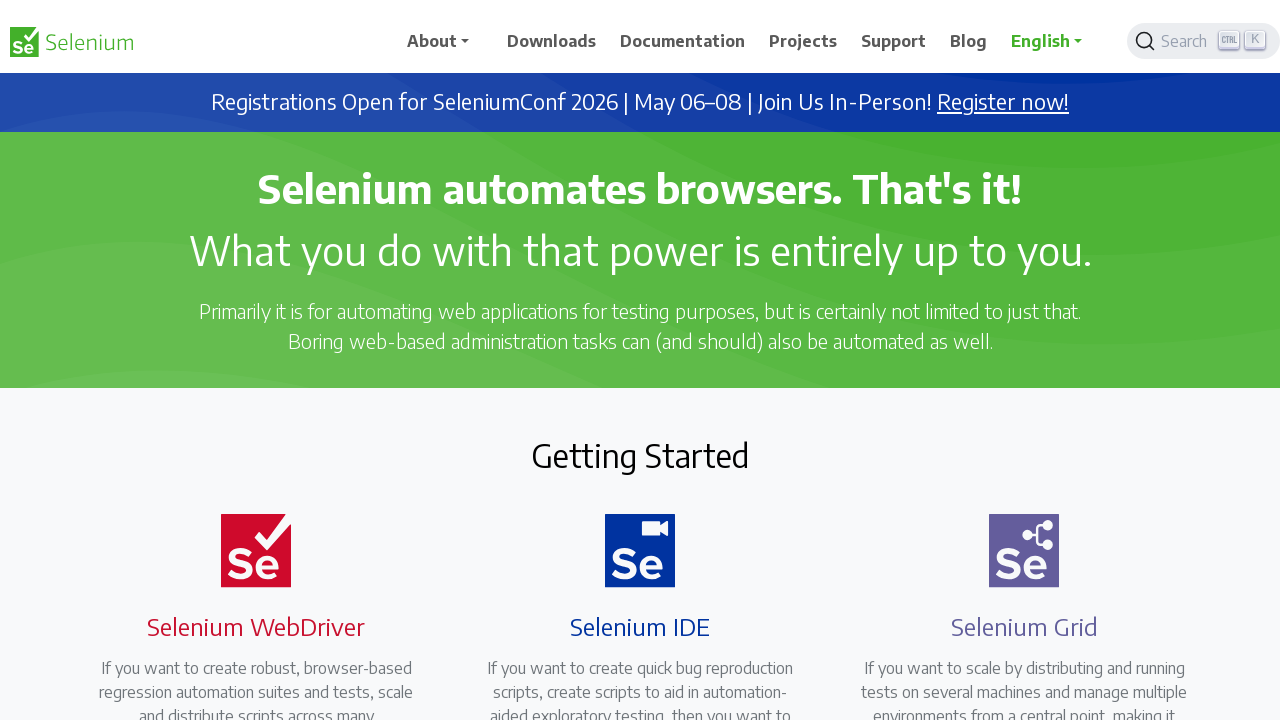

Waited 5 seconds after scrolling to bottom
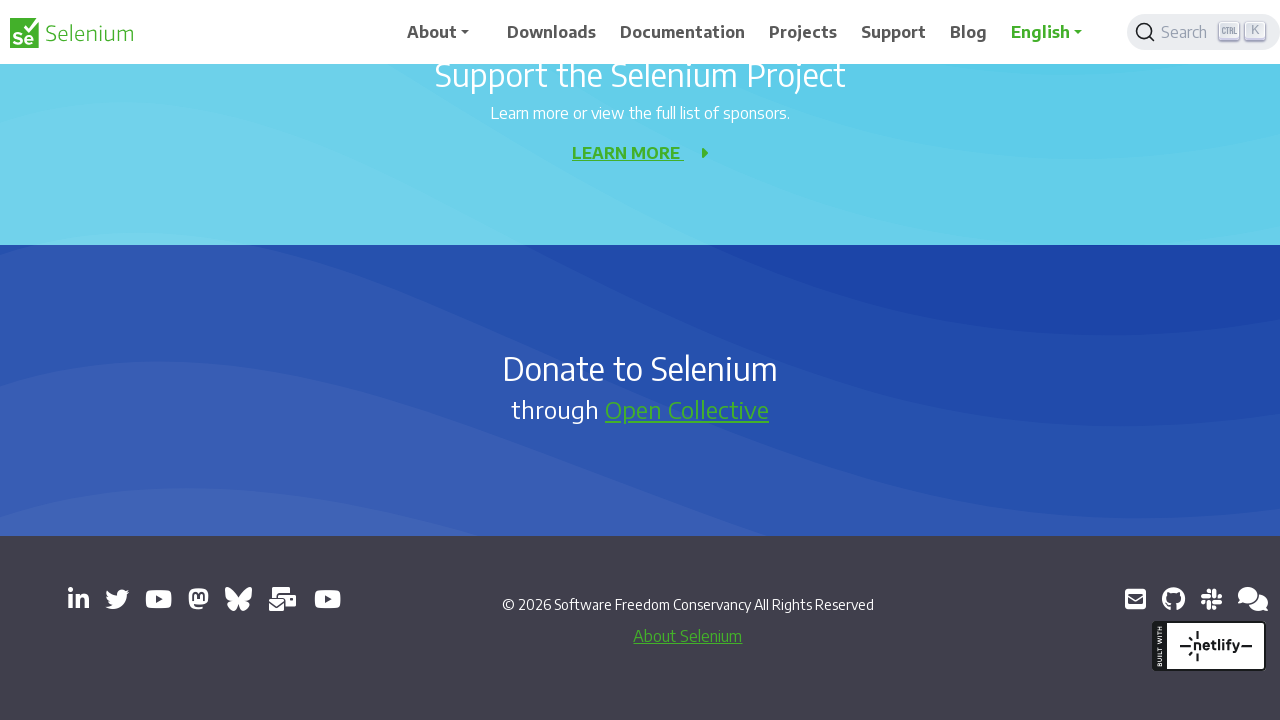

Scrolled to top of page using JavaScript
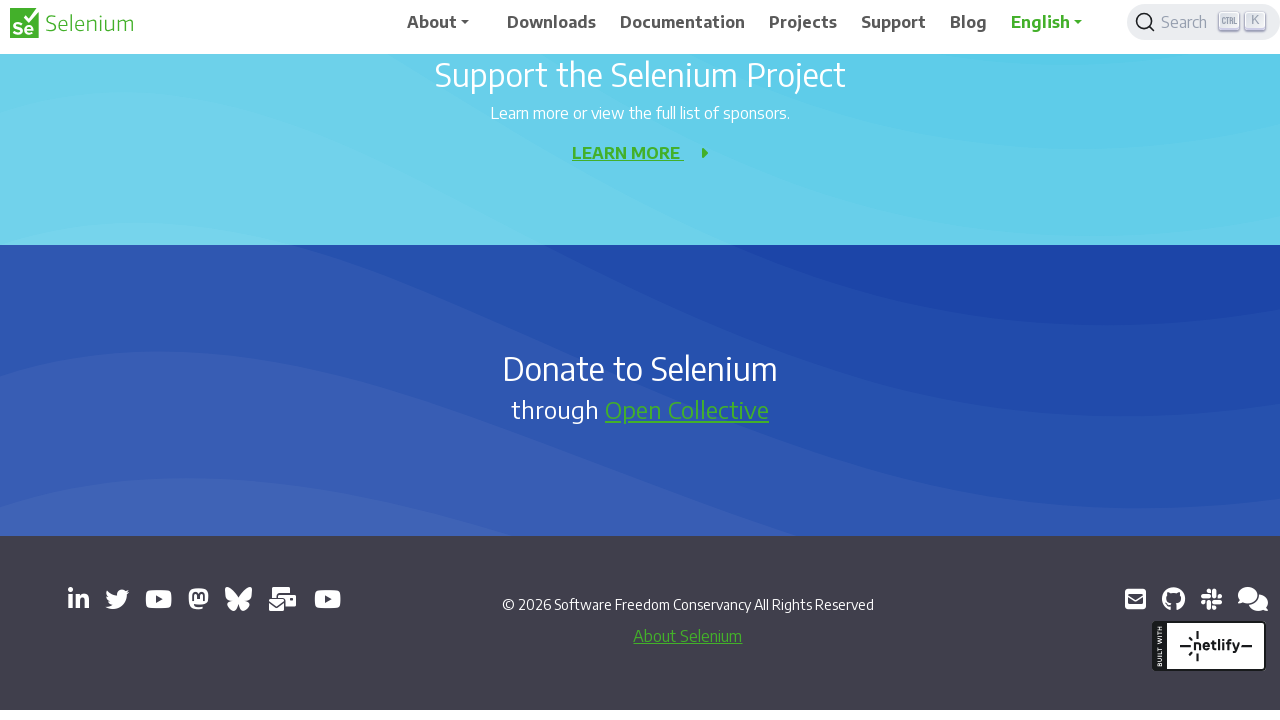

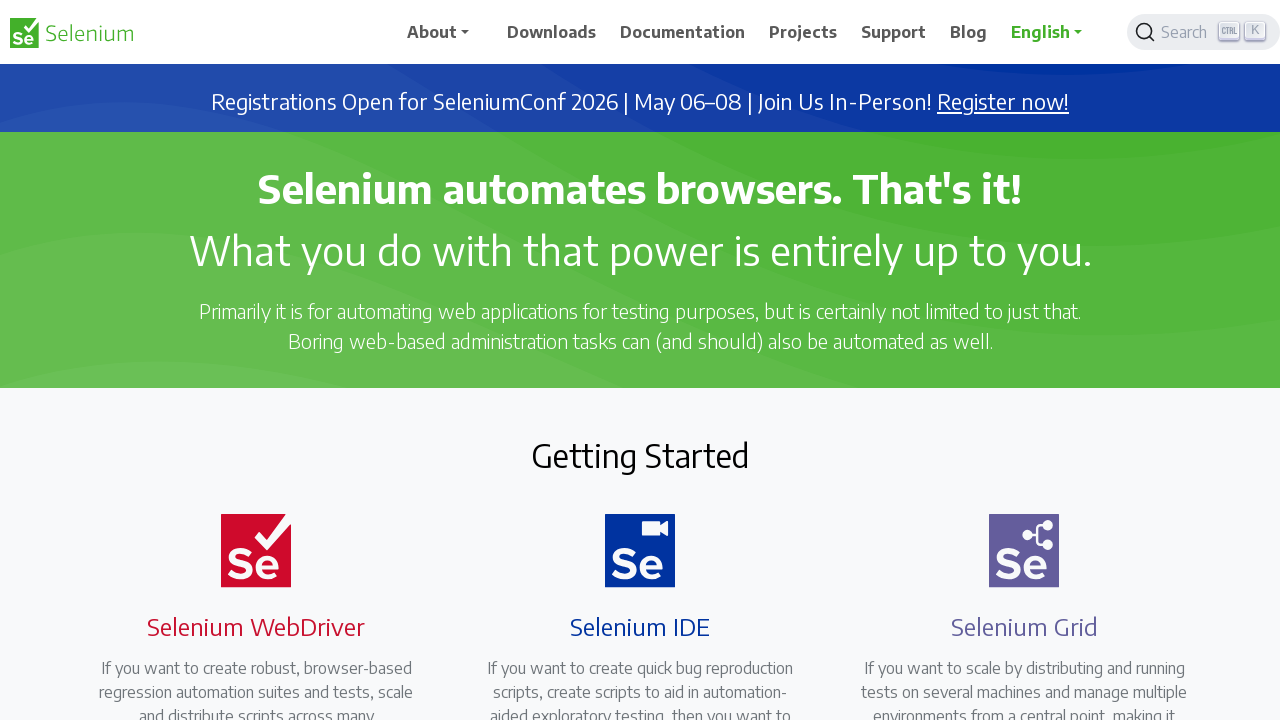